Tests the practice registration form by filling in first name, last name, selecting gender, entering phone number, and submitting the form

Starting URL: https://demoqa.com/automation-practice-form

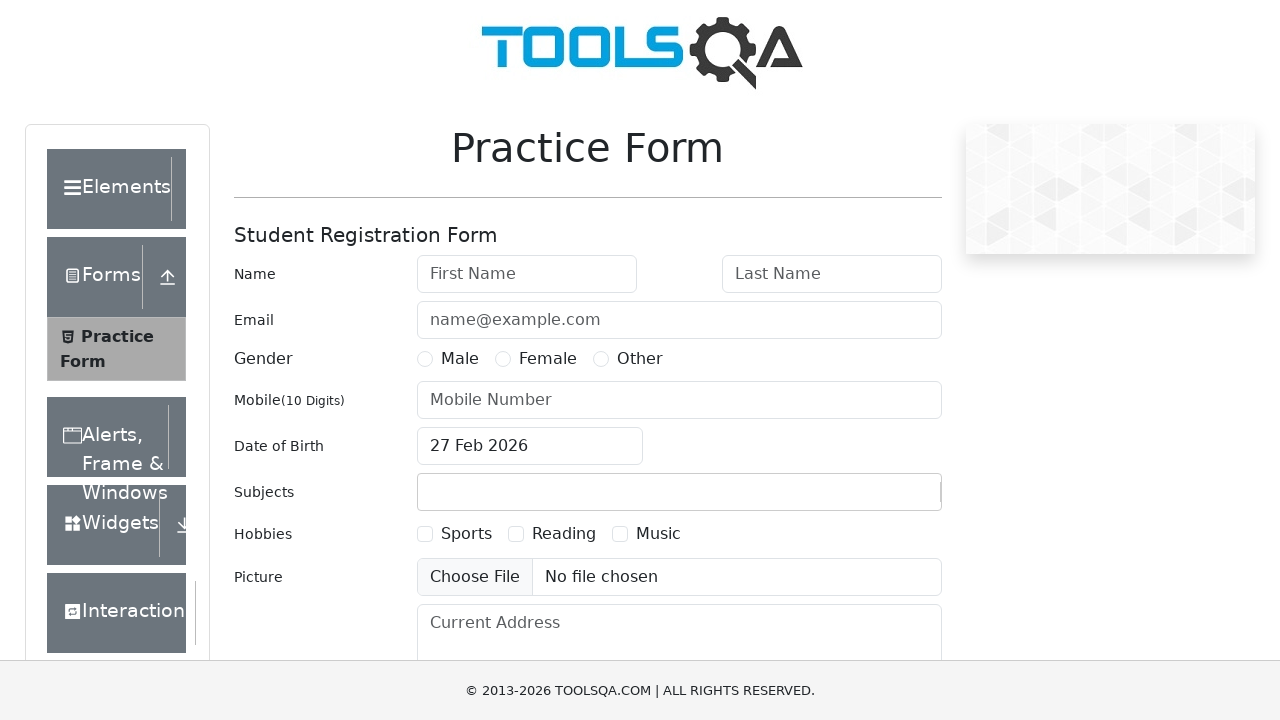

Filled first name field with 'trinh' on #firstName
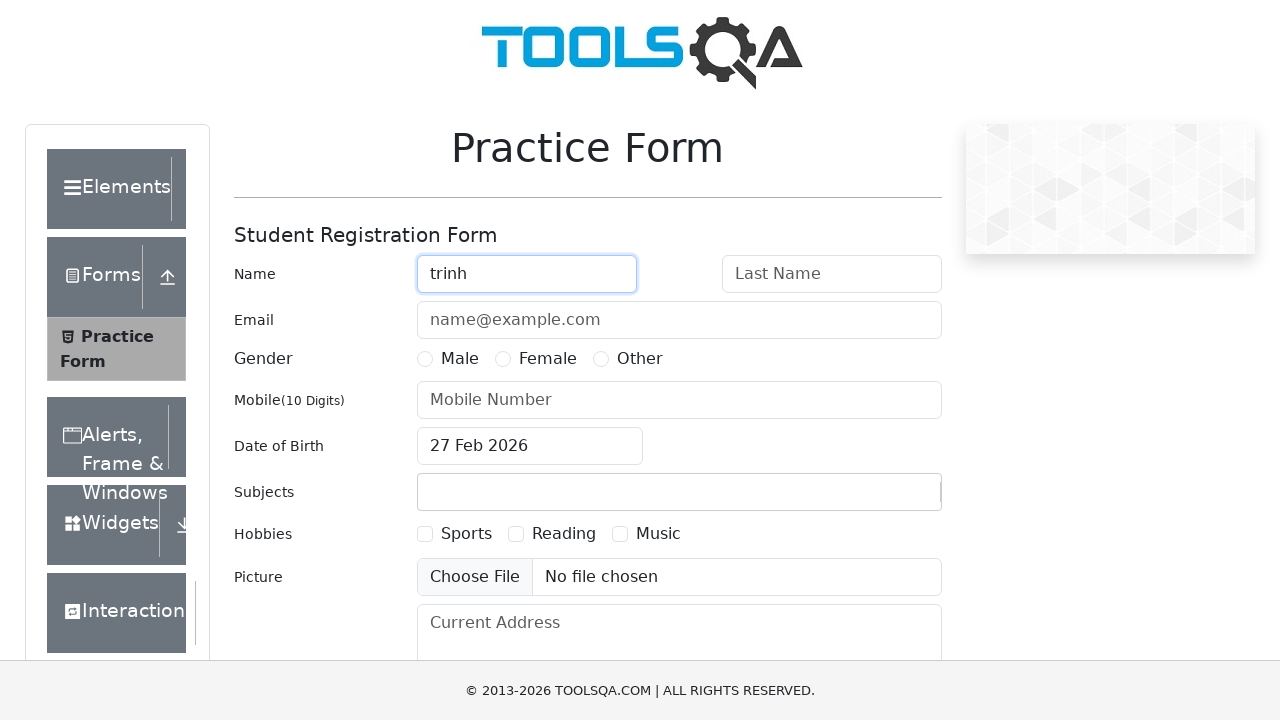

Filled last name field with 'ng' on #lastName
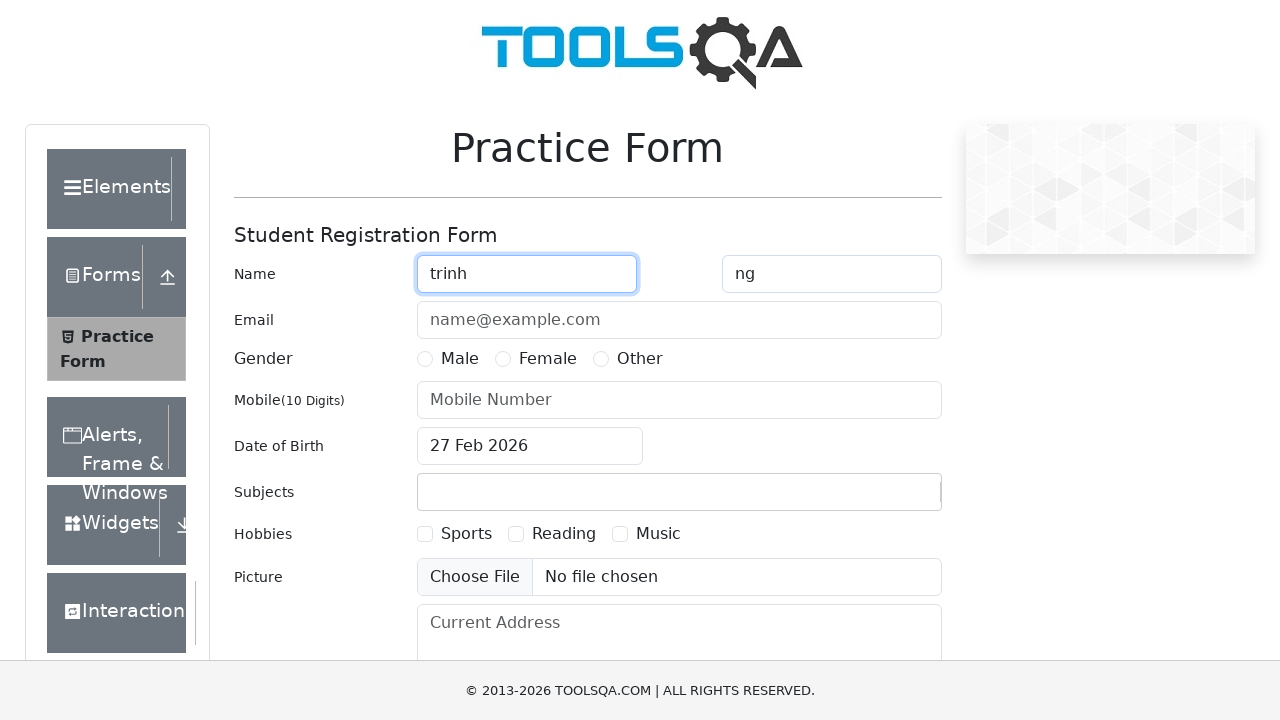

Selected Female gender option at (548, 359) on xpath=//label[contains(text(),'Female')]
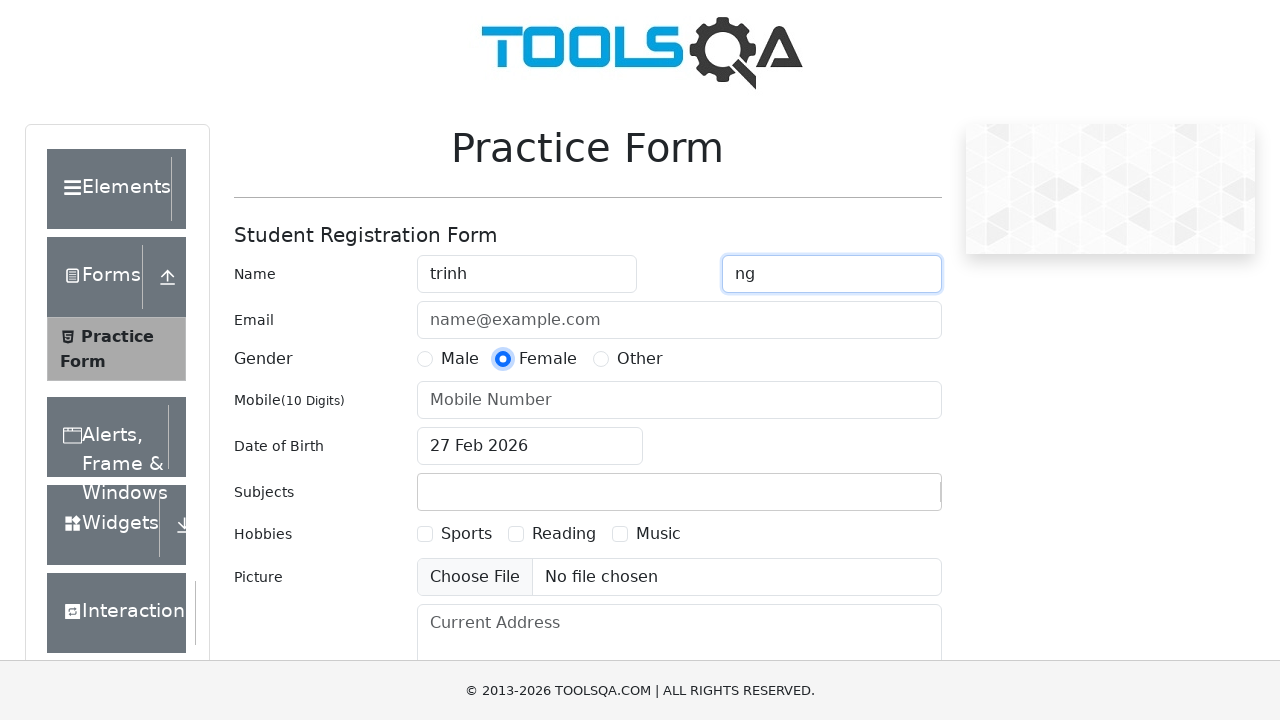

Entered phone number '0123456789' on #userNumber
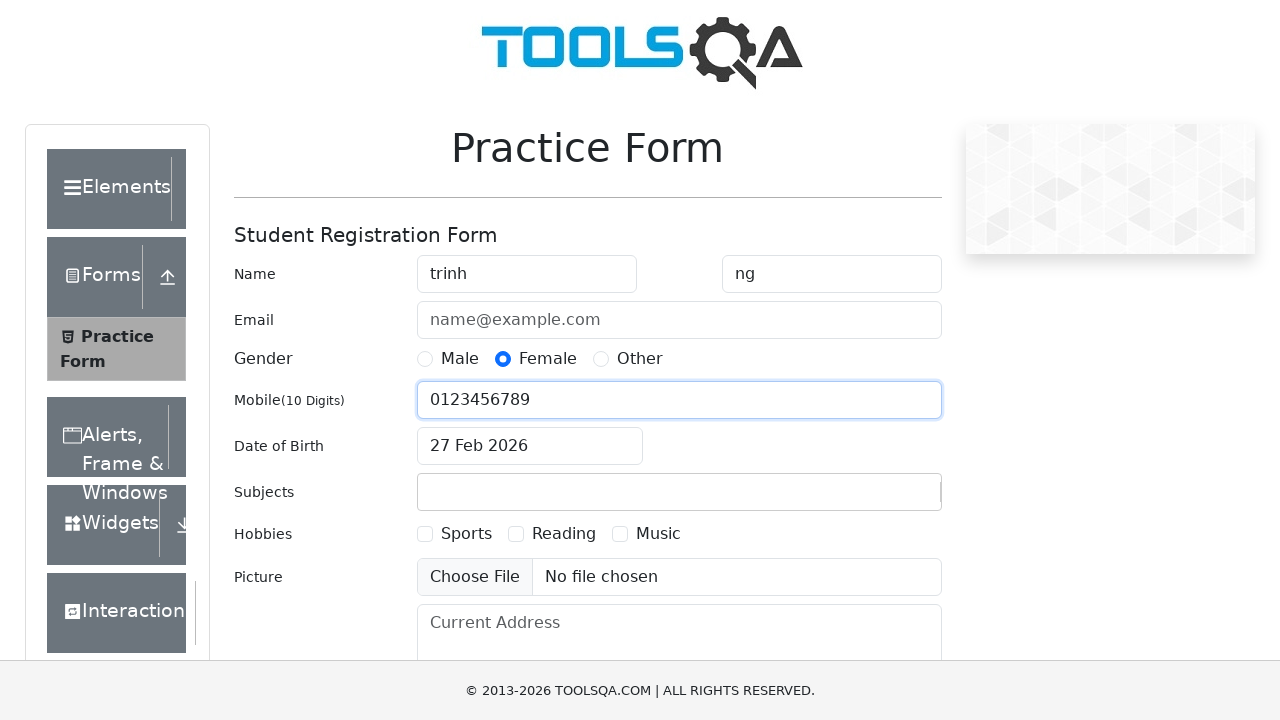

Scrolled down to make submit button visible
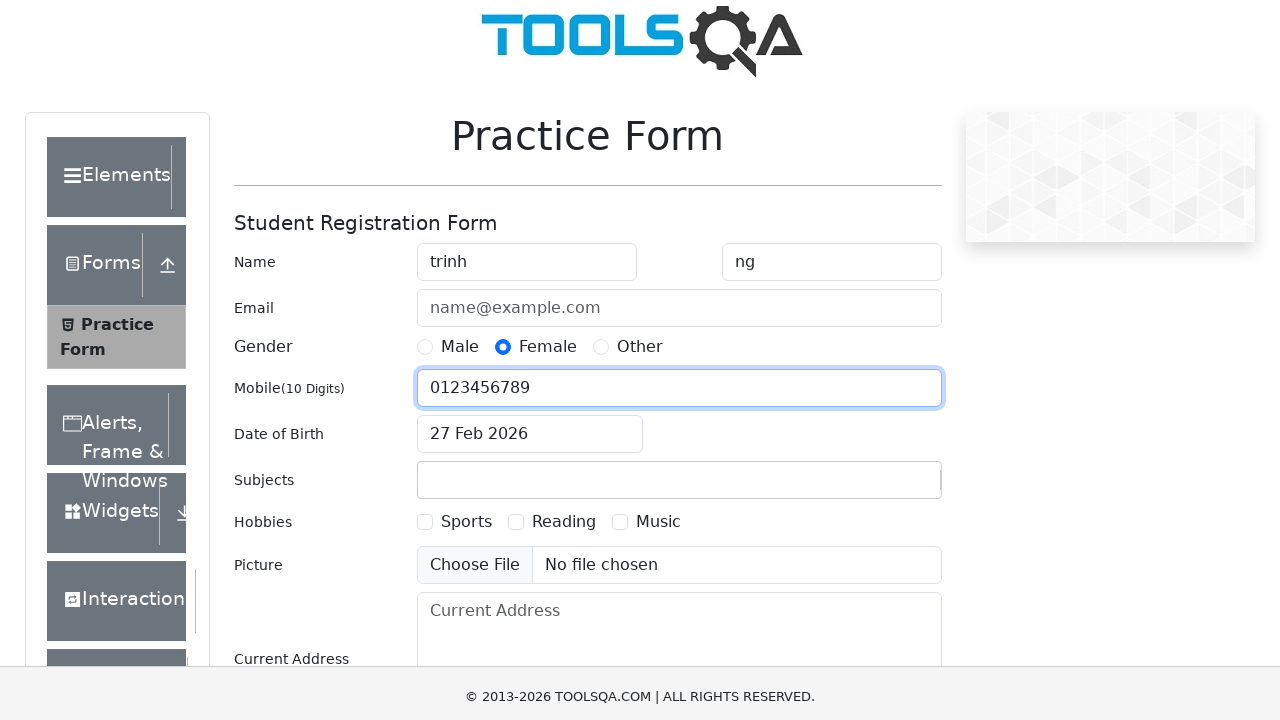

Clicked submit button to register at (885, 499) on #submit
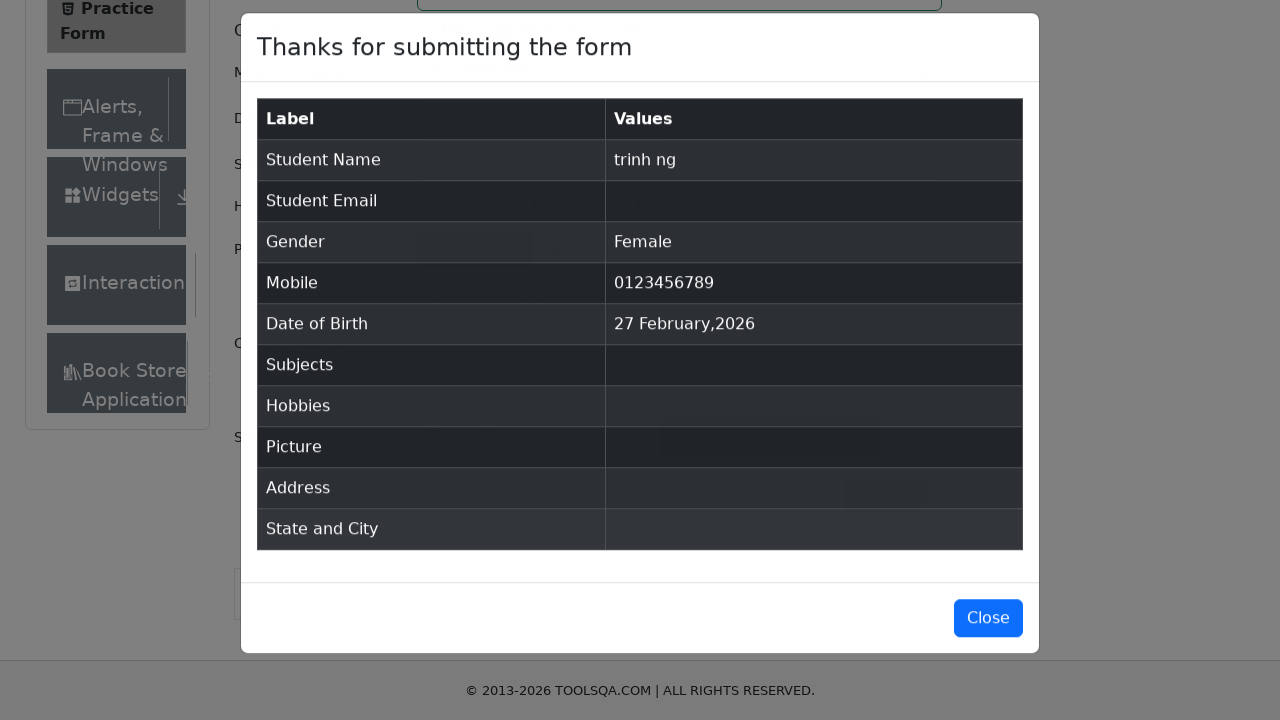

Registration modal appeared after form submission
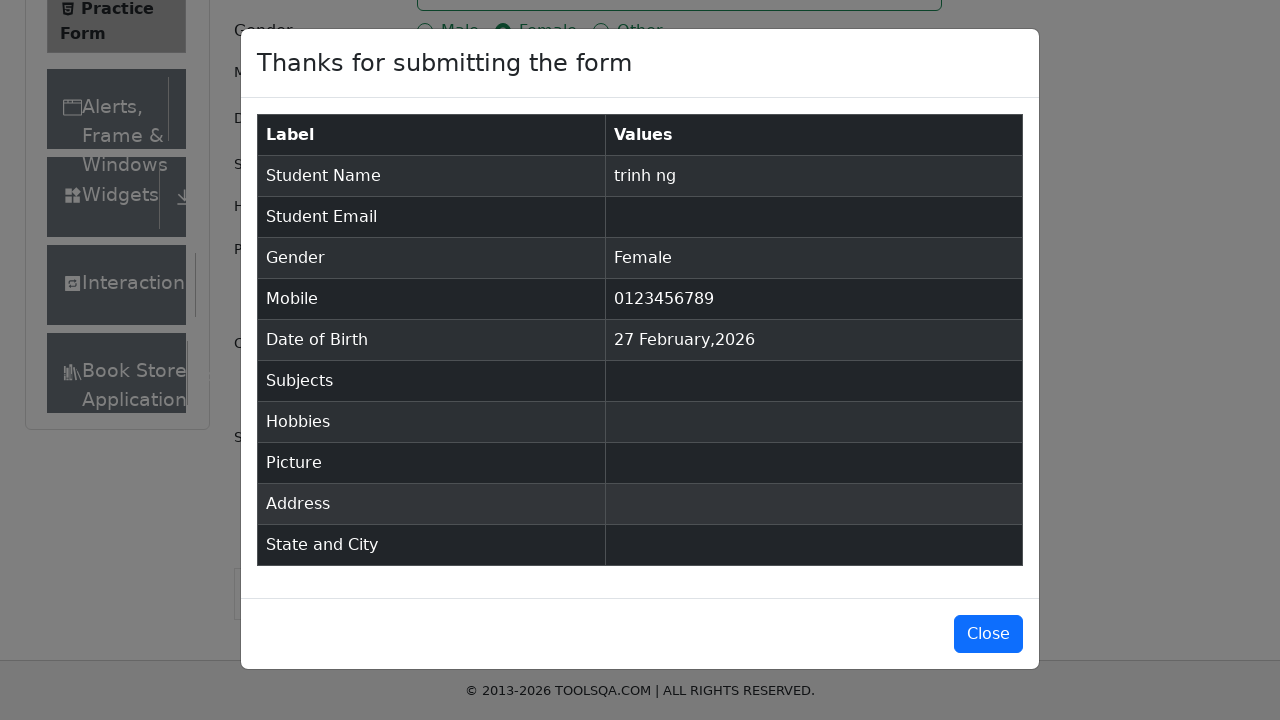

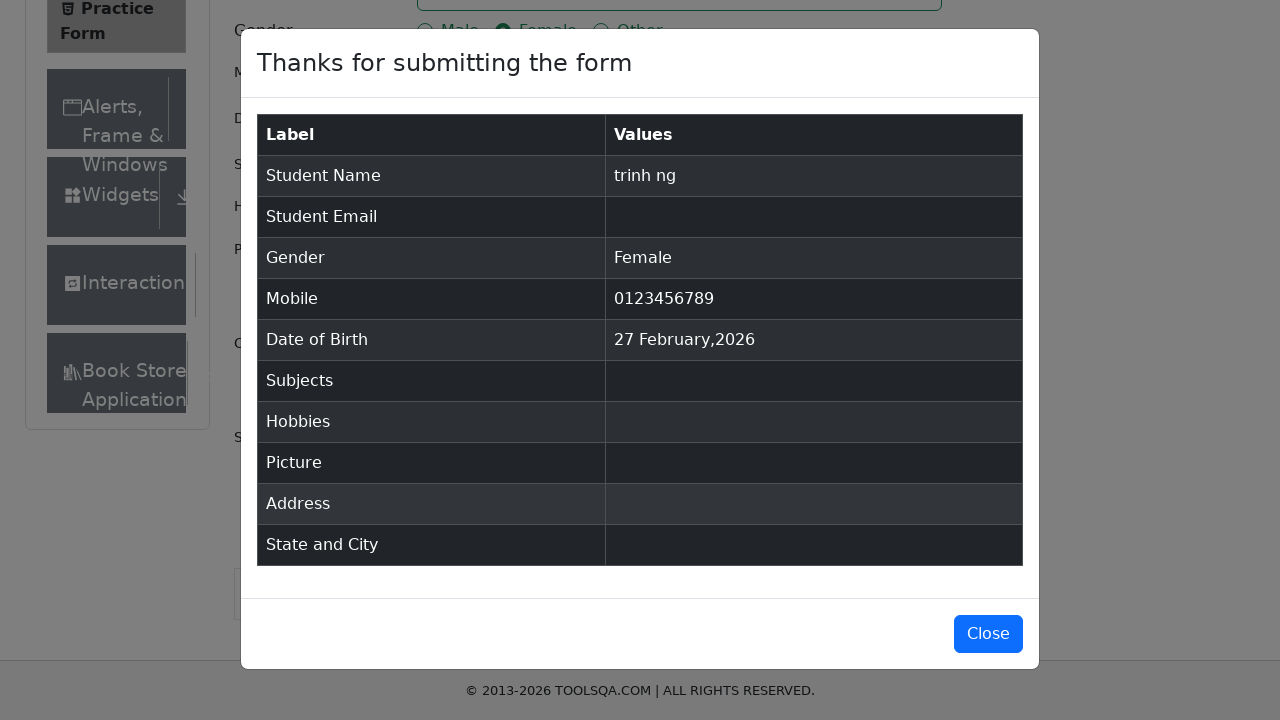